Navigates to the checkboxes demo page and toggles both checkboxes on the page

Starting URL: https://the-internet.herokuapp.com/

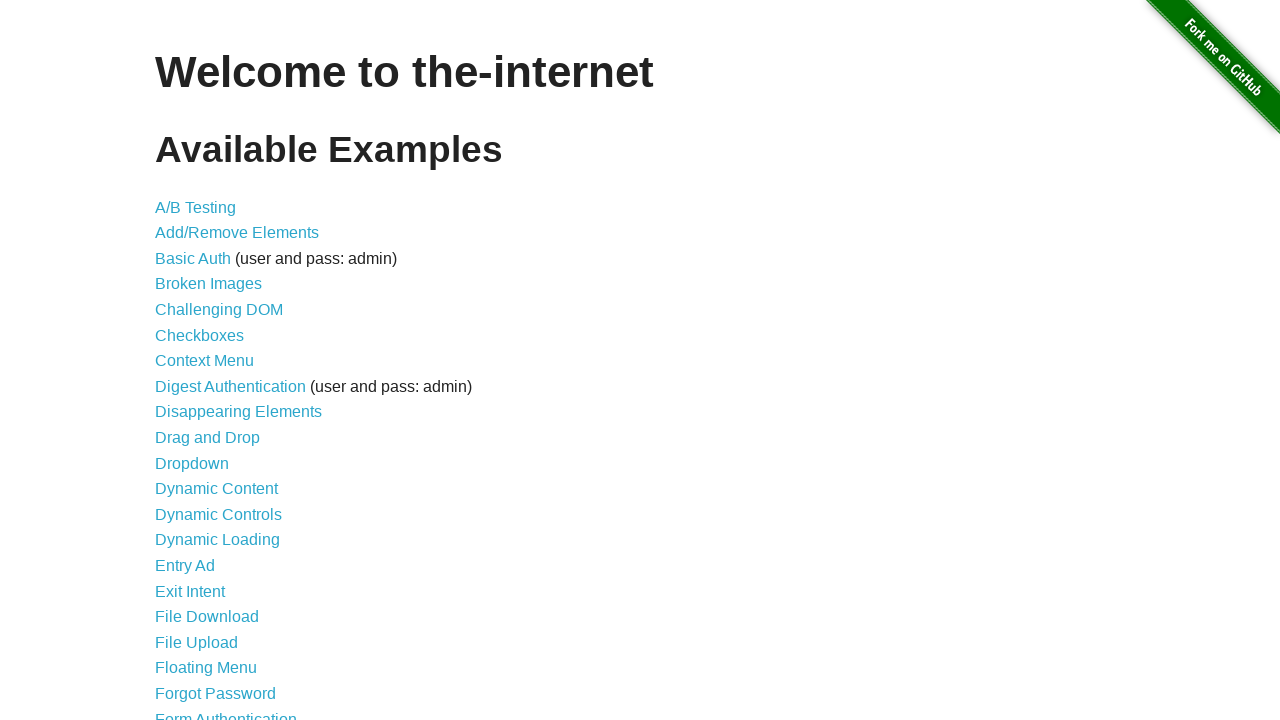

Clicked on checkboxes demo link at (200, 335) on xpath=//*[@id="content"]/ul/li[6]/a
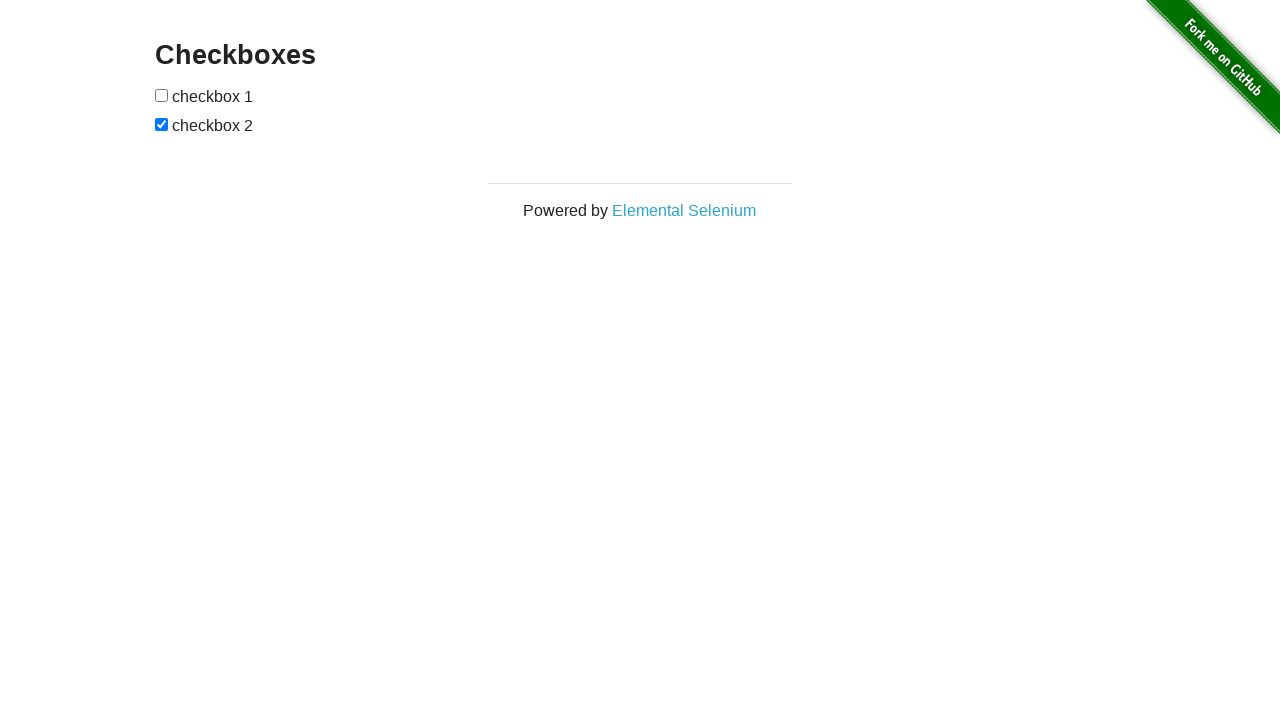

Checkboxes demo page loaded
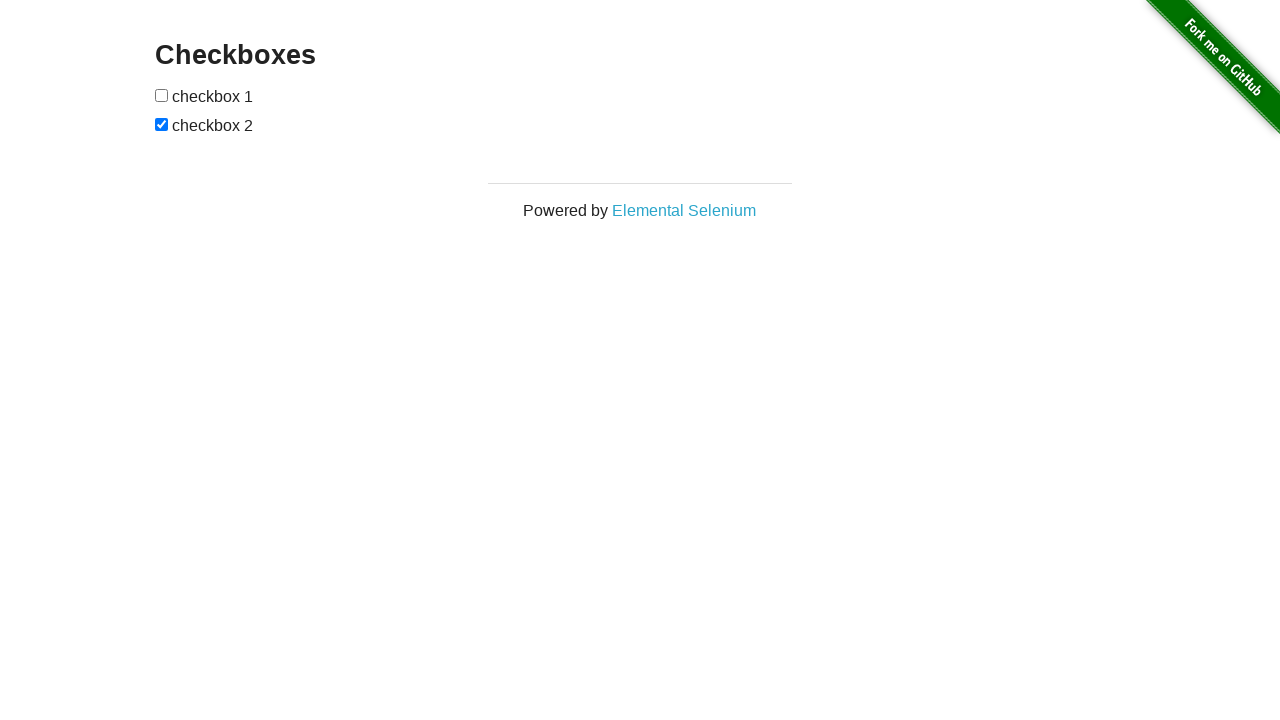

Toggled first checkbox at (162, 95) on xpath=//*[@id="checkboxes"]/input[1]
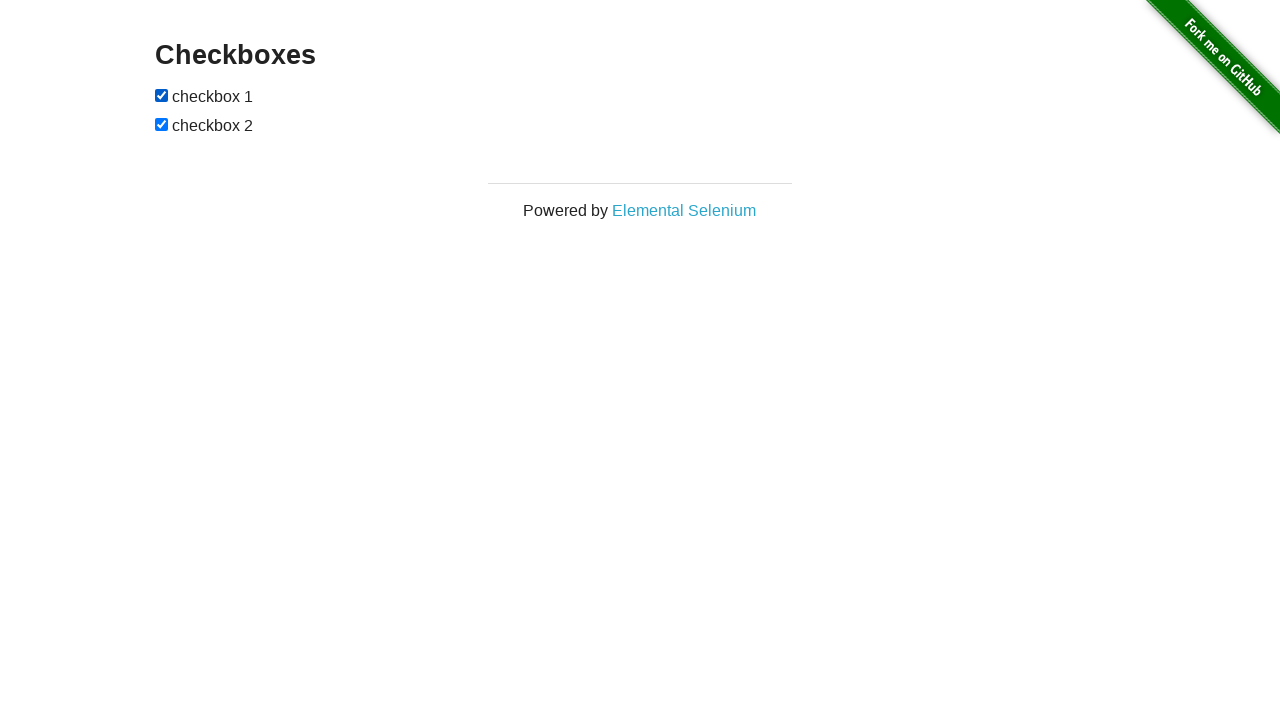

Toggled second checkbox at (162, 124) on xpath=//*[@id="checkboxes"]/input[2]
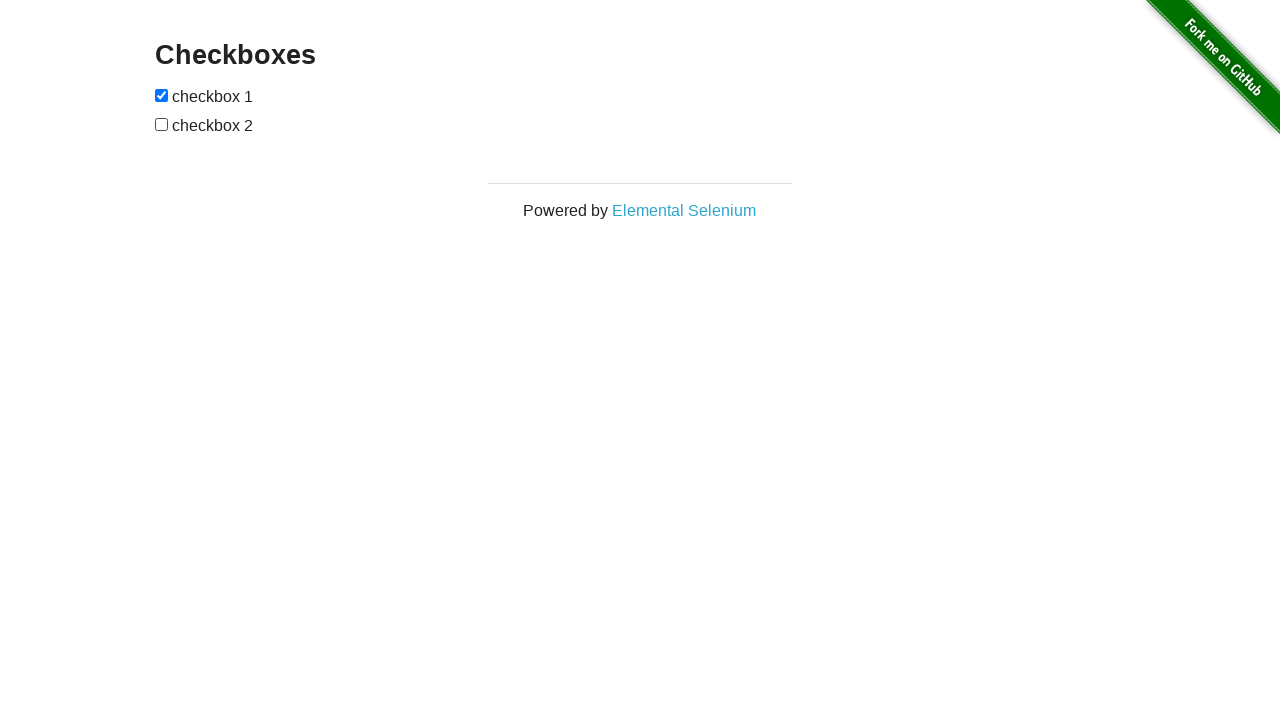

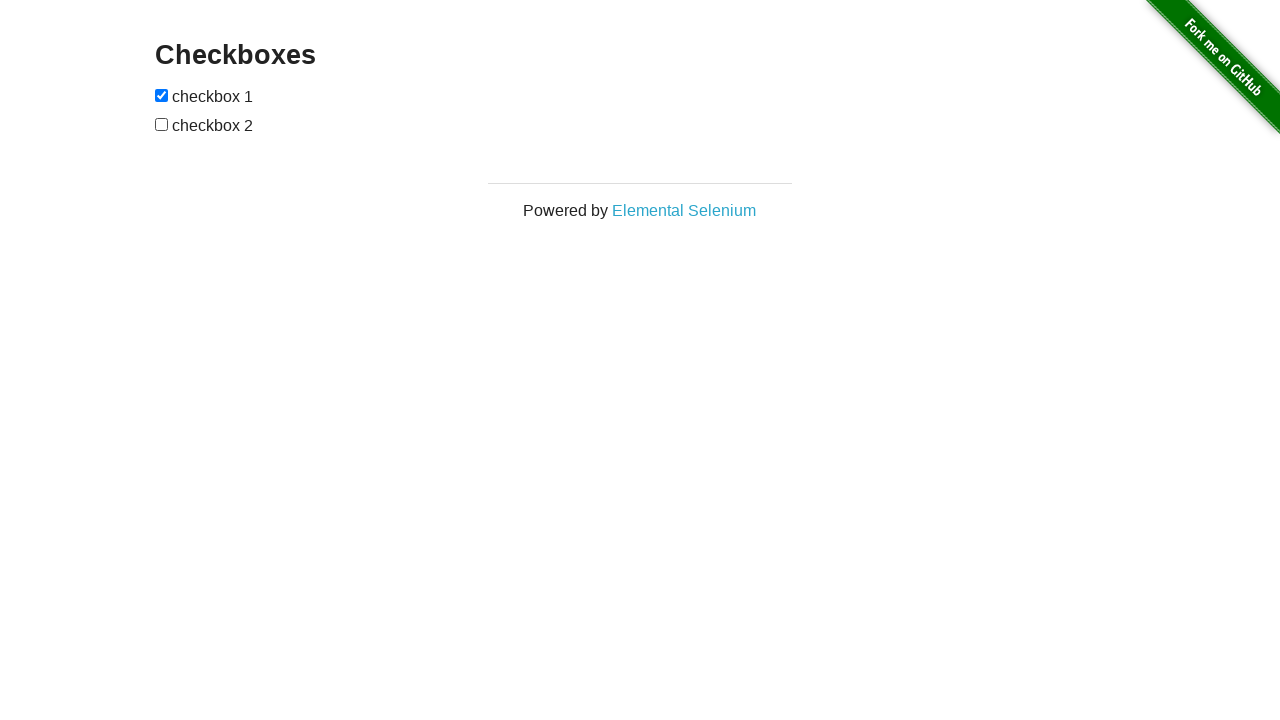